Tests dynamic controls page by verifying textbox is initially disabled, clicking Enable button, waiting for textbox to become enabled, and verifying the success message appears

Starting URL: https://the-internet.herokuapp.com/dynamic_controls

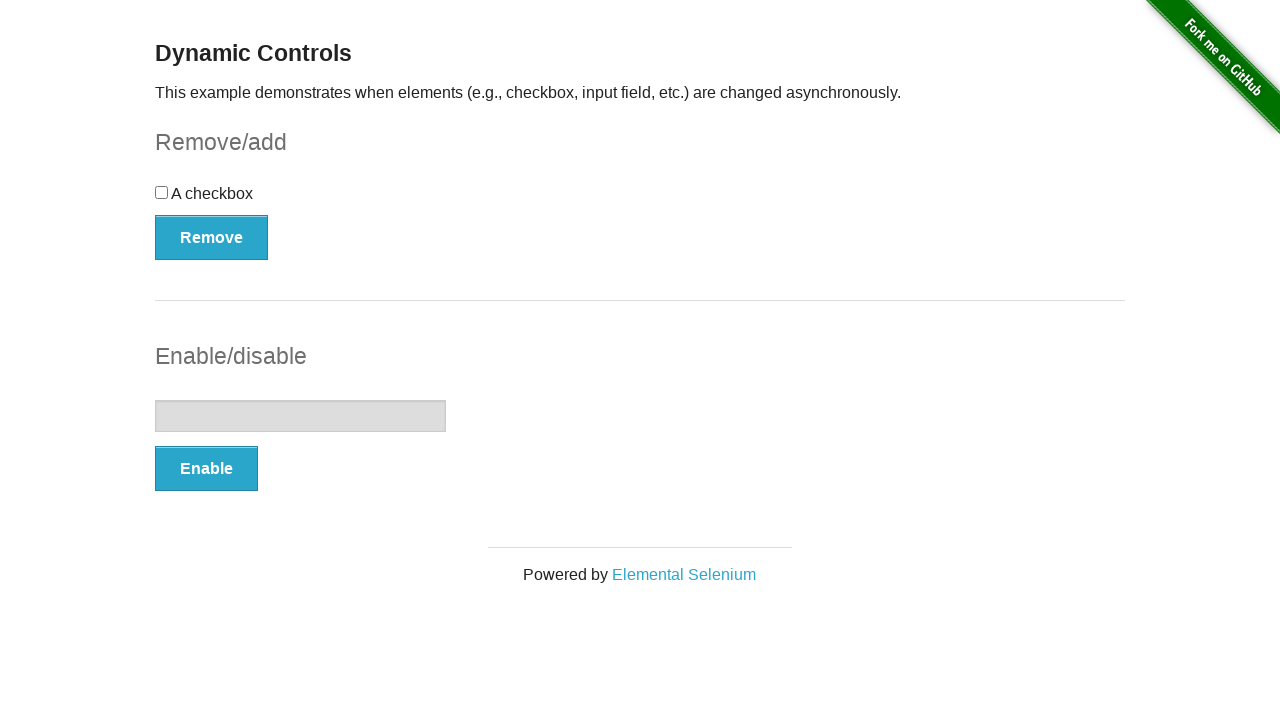

Navigated to dynamic controls page
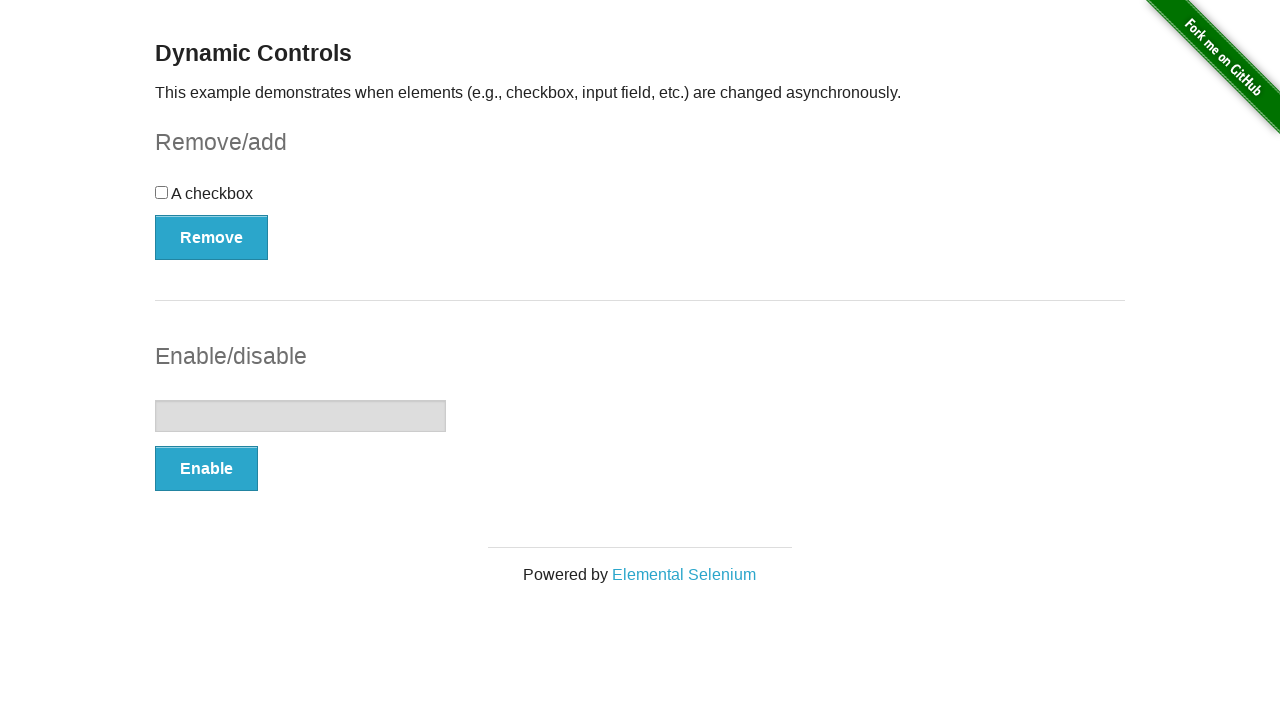

Located textbox element
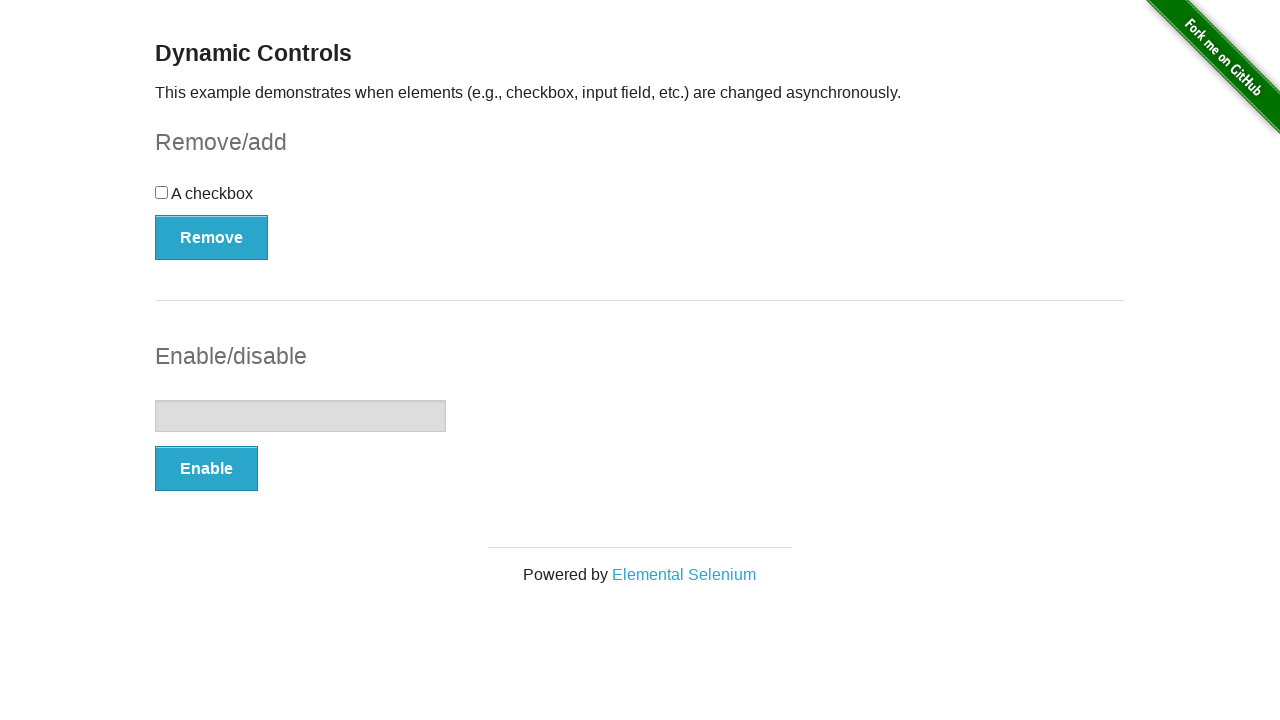

Verified textbox is initially disabled
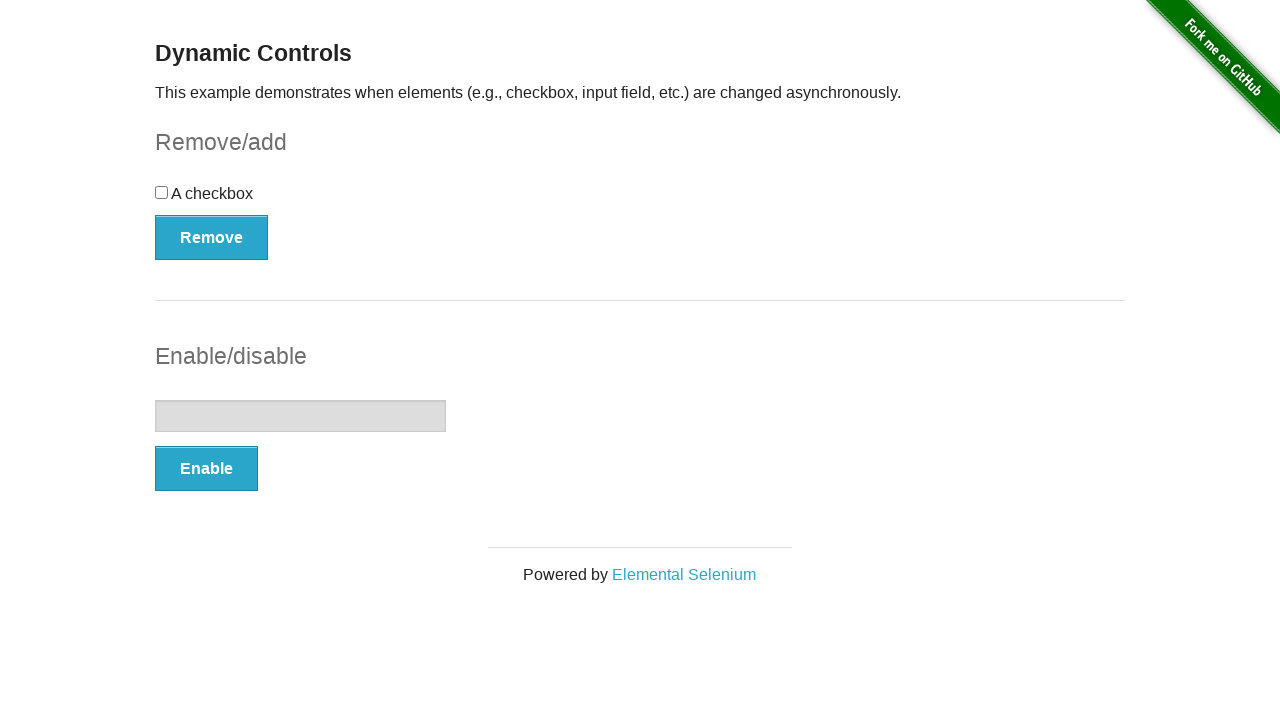

Clicked Enable button at (206, 469) on button:text('Enable')
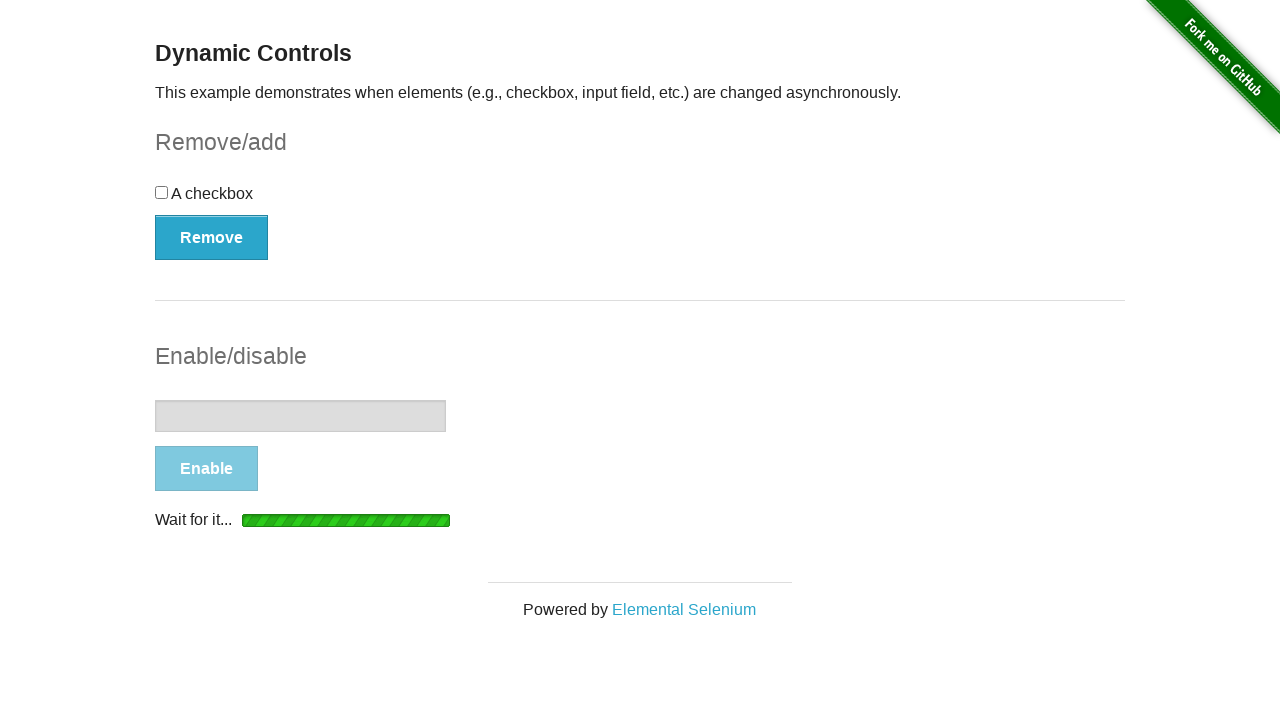

Waited for textbox to become enabled
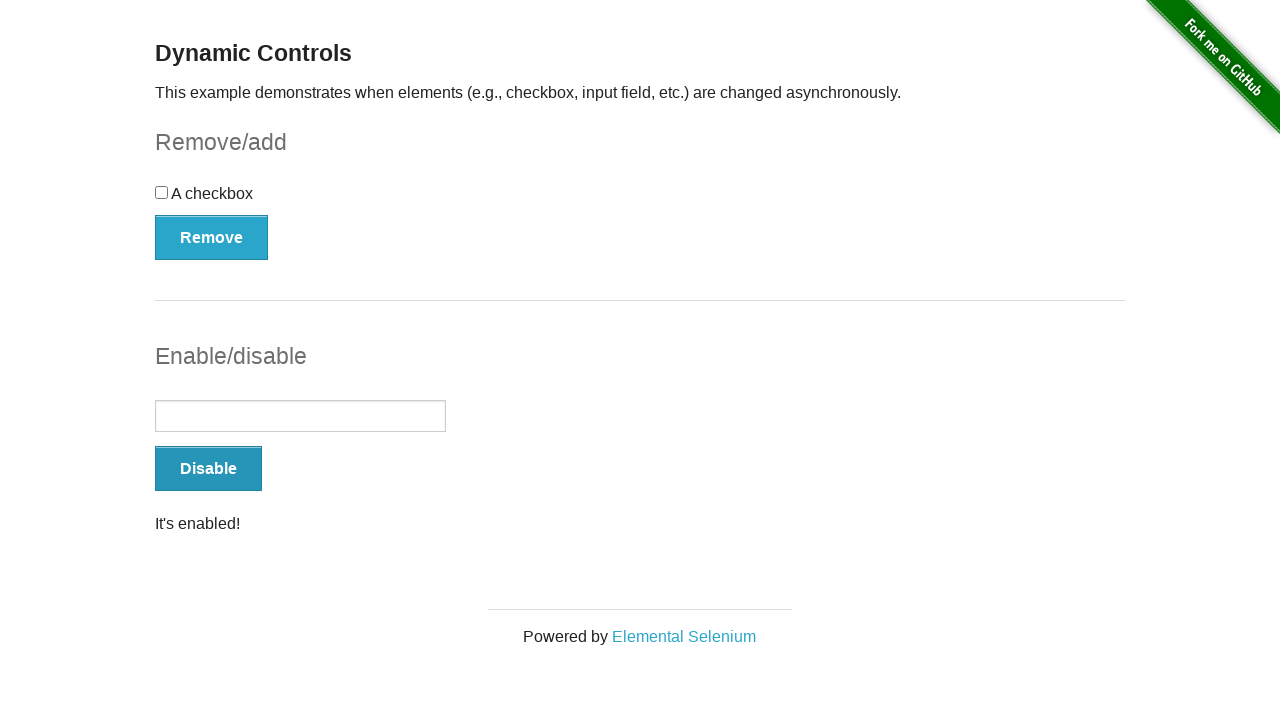

Located success message element
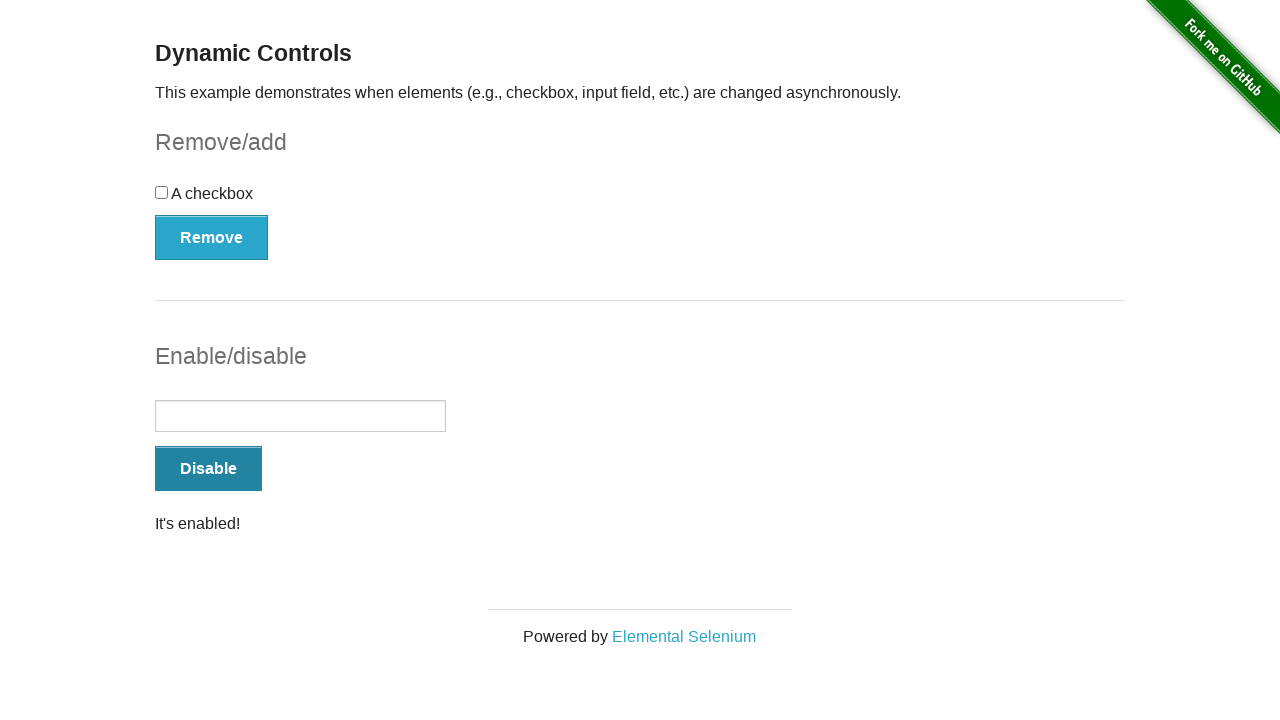

Verified success message is visible
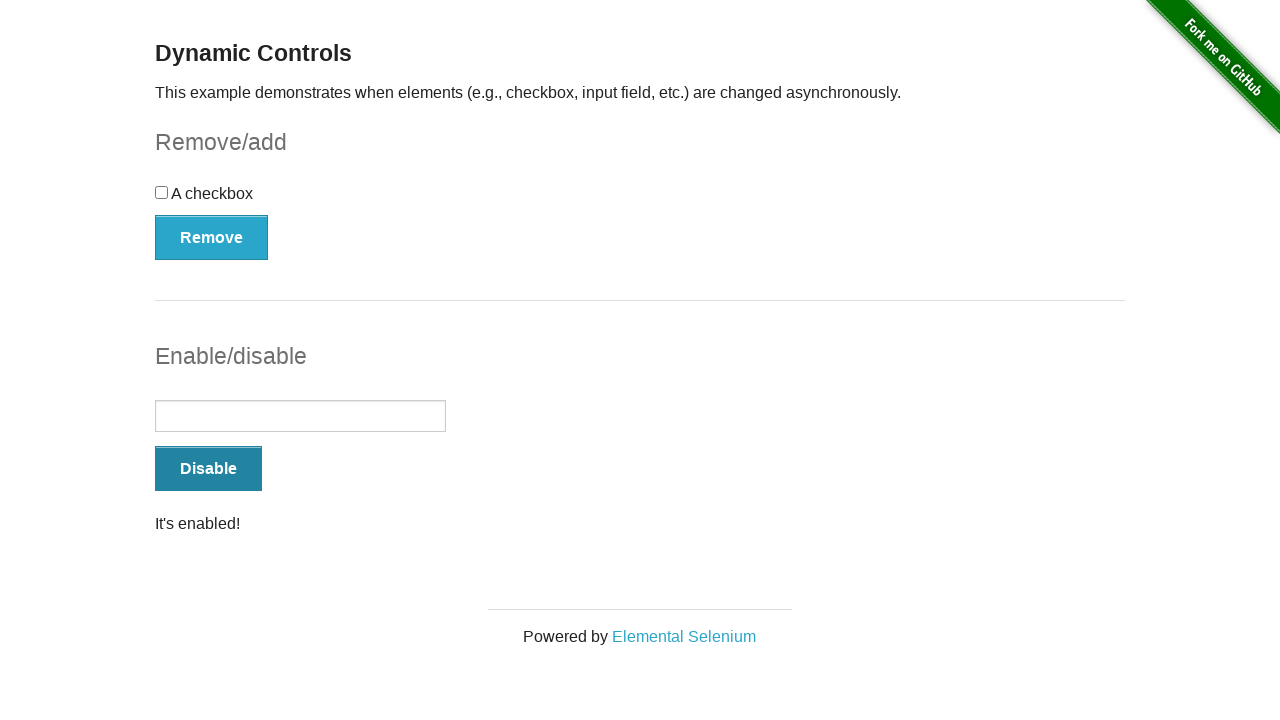

Verified textbox is now enabled
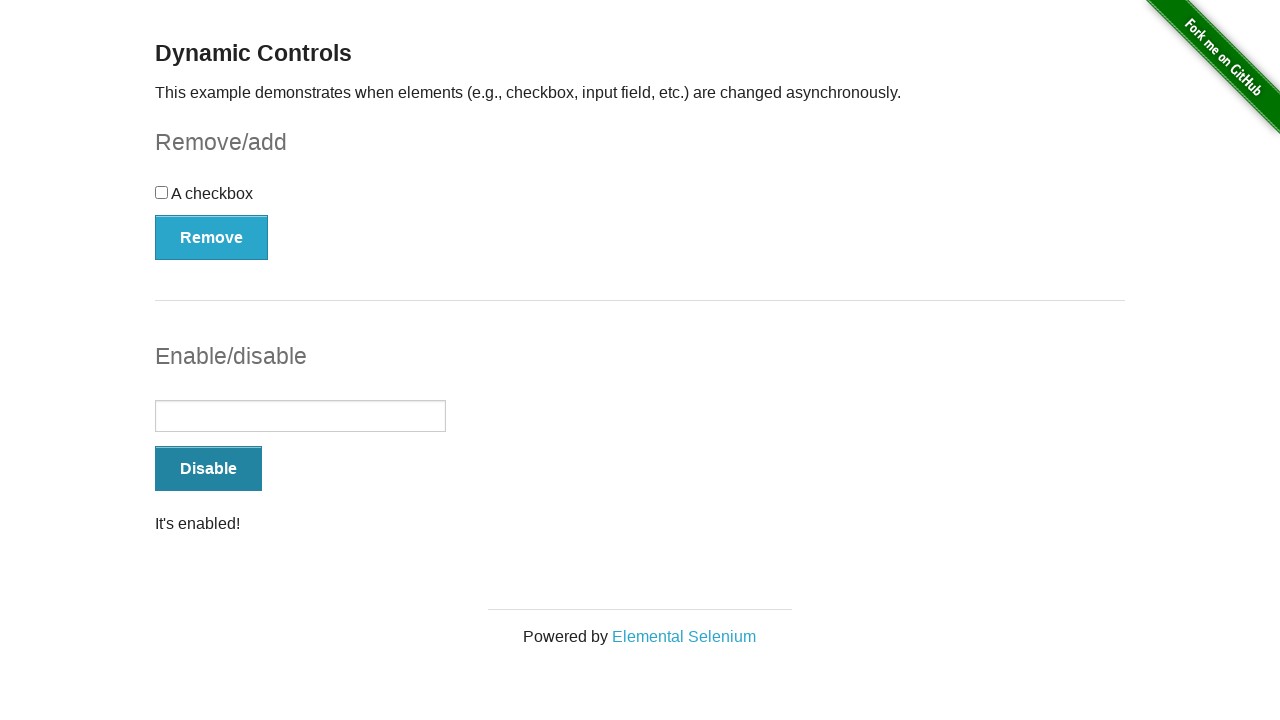

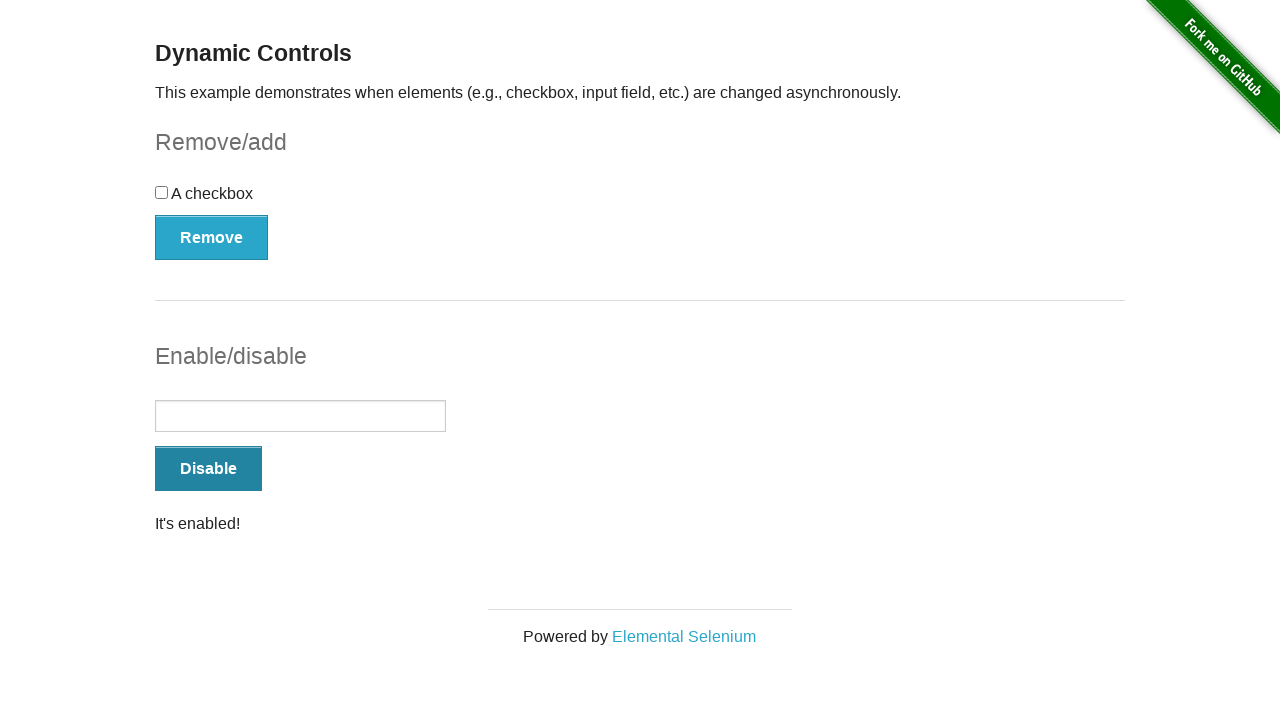